Tests the Cambridge English exam centre finder by selecting a location from the dropdown and clicking the search button to find exam centres in that region.

Starting URL: https://www.cambridgeenglish.org/find-a-centre/find-an-exam-centre/

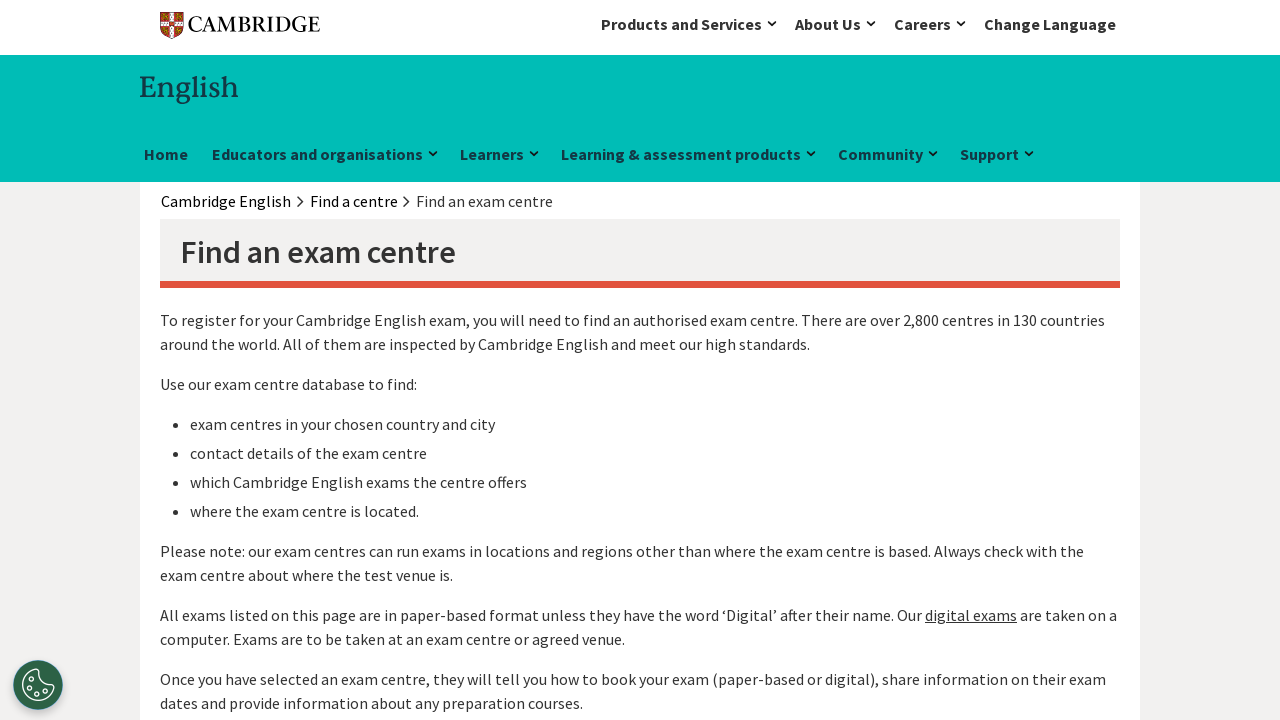

Waited for location dropdown to be available
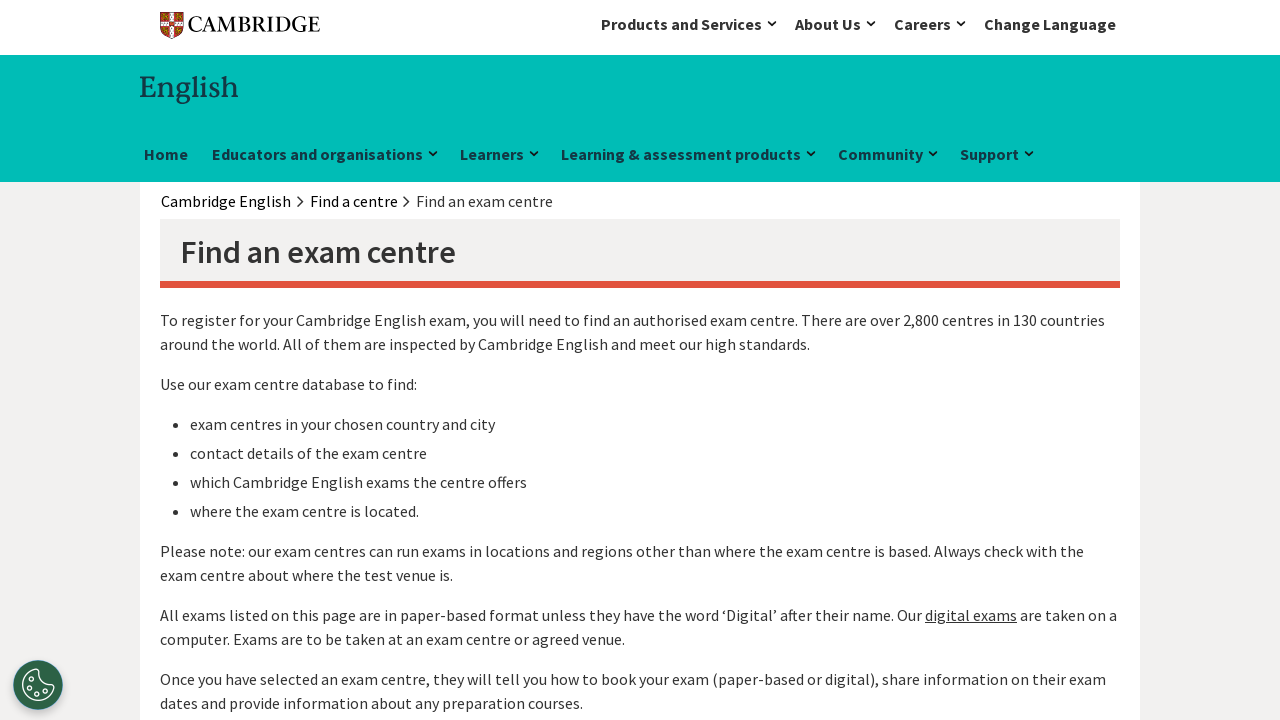

Selected a location from the dropdown at index 5 on #location
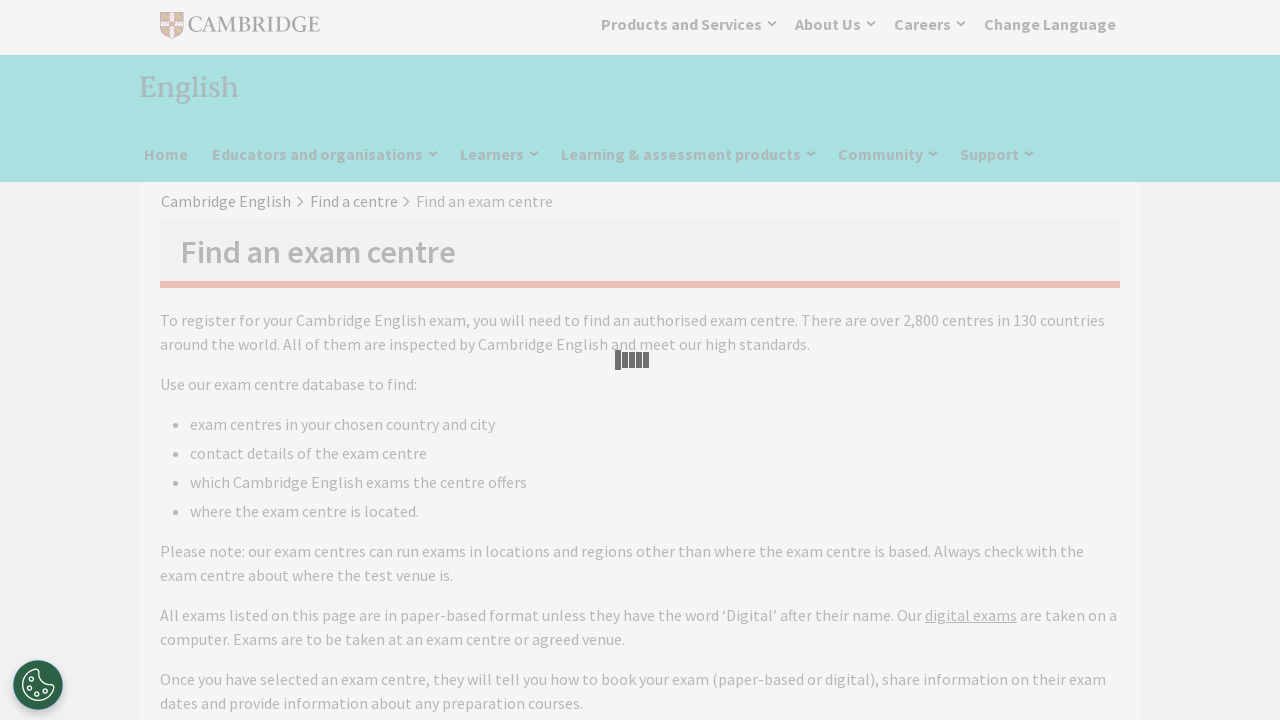

Waited for search button to be visible
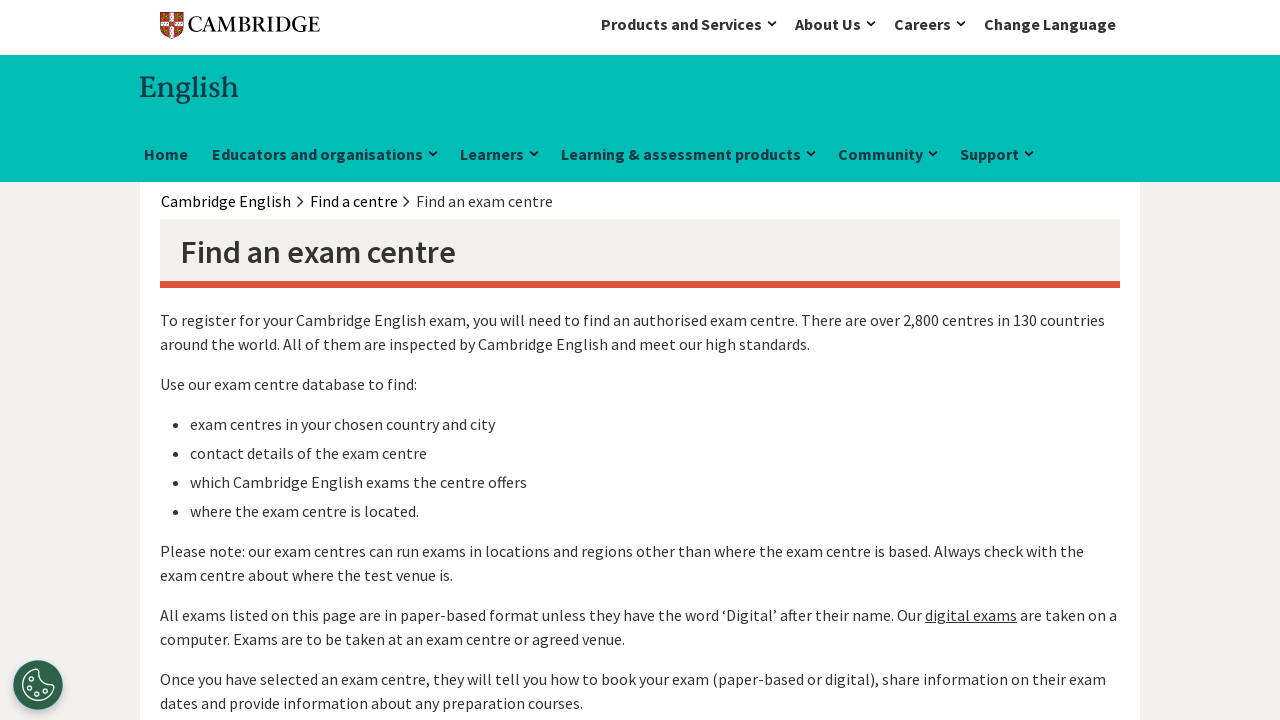

Clicked the search button to find exam centres at (1082, 360) on .btn.btn-primary.m-0
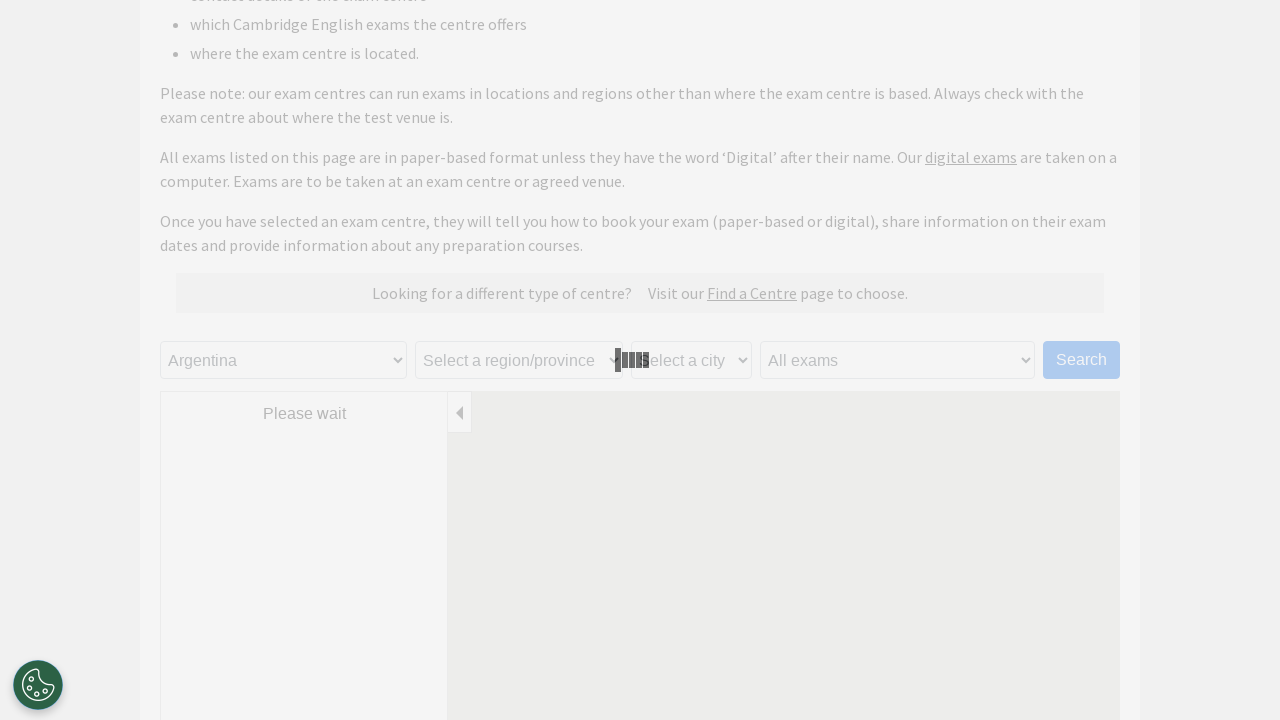

Loading backdrop disappeared, results are loading
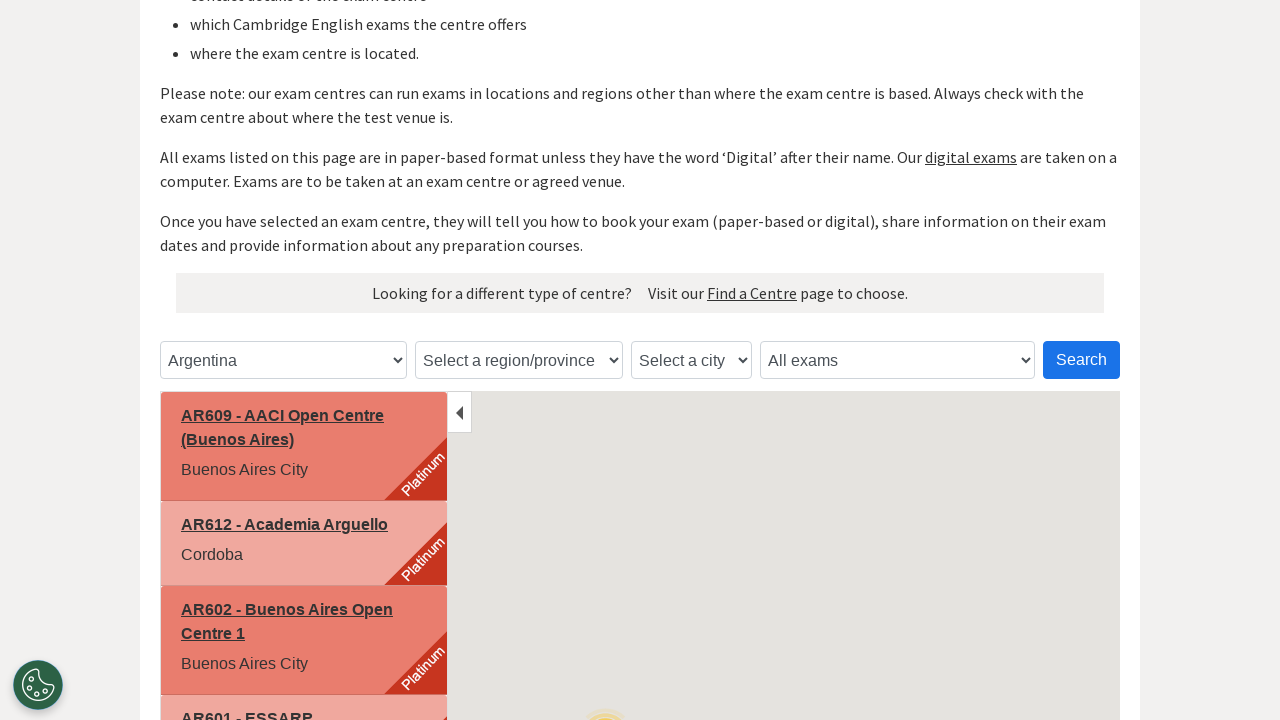

No popup found to close on .fancybox-item.fancybox-close
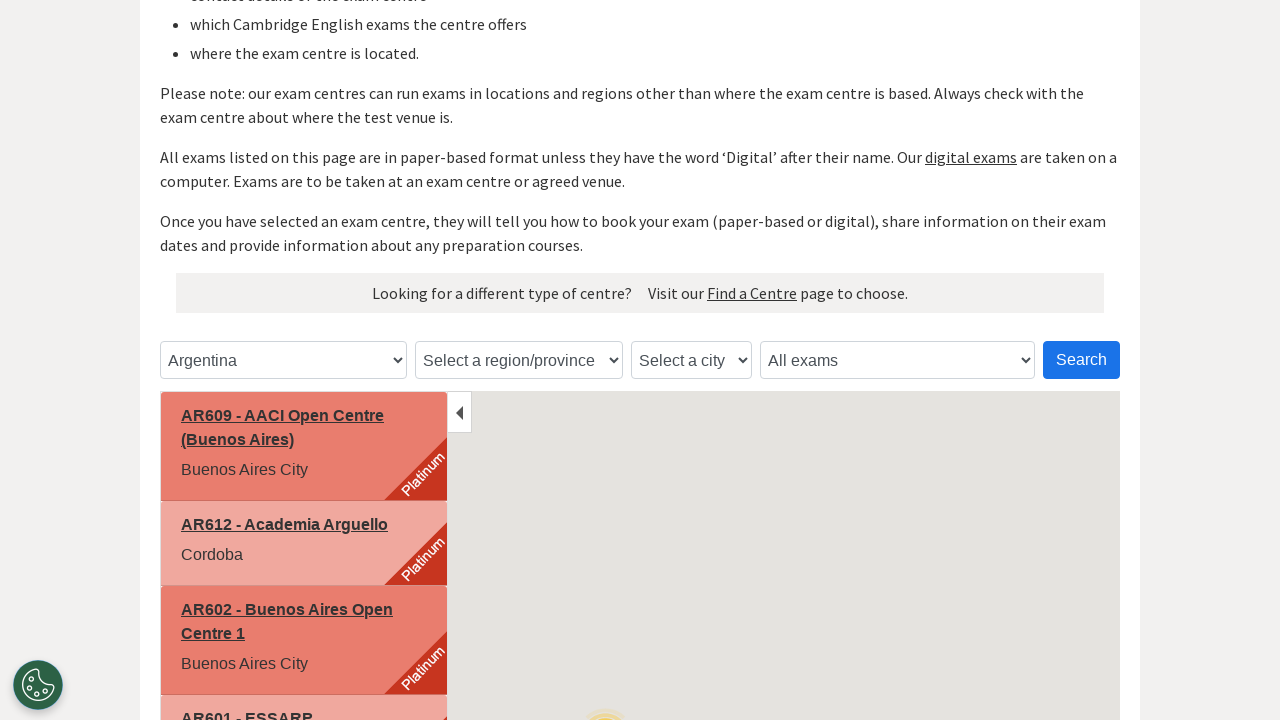

Waited for exam centre results and map to be fully displayed
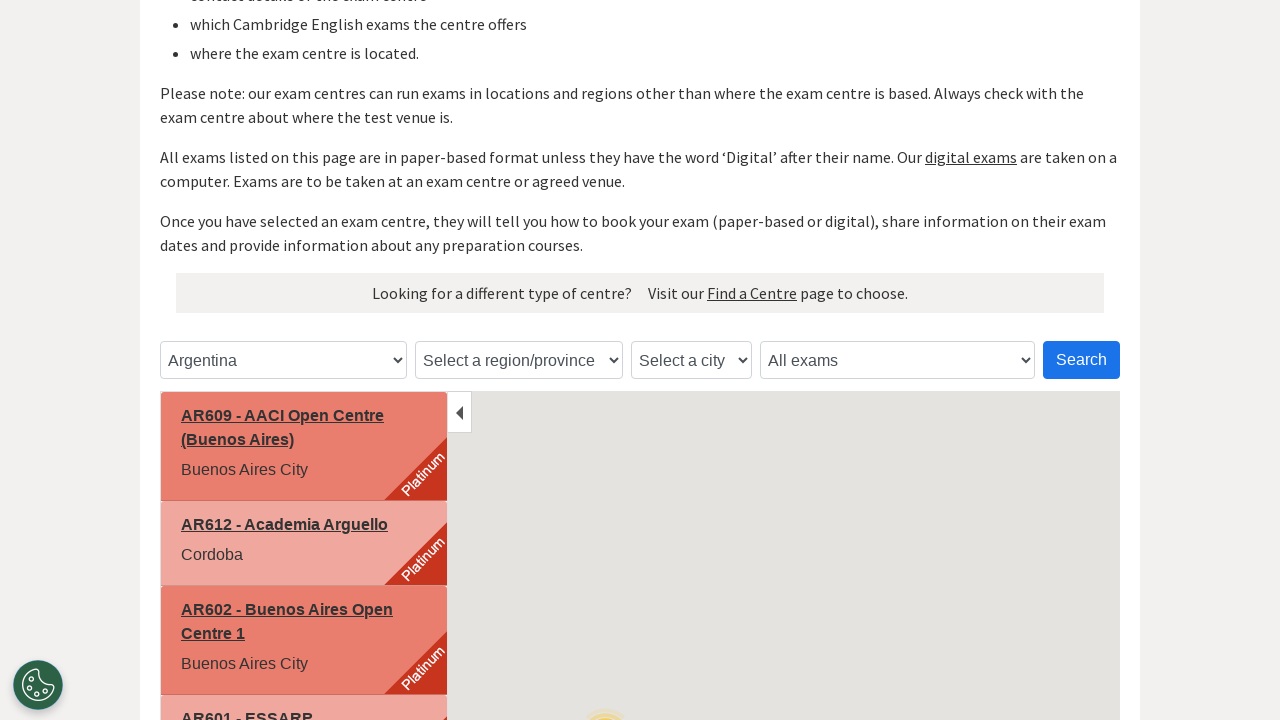

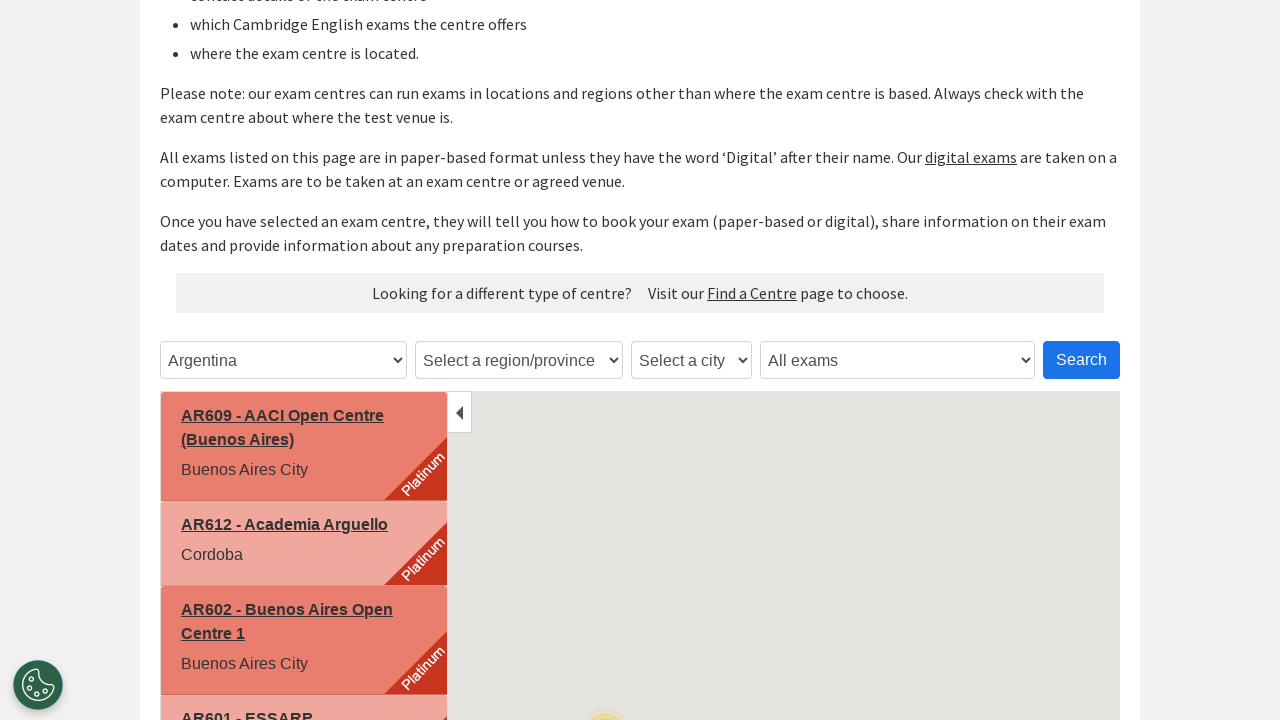